Tests GitHub's advanced search form by filling in search term, repository owner, date filter, and programming language, then submitting the form and waiting for search results to load.

Starting URL: https://github.com/search/advanced

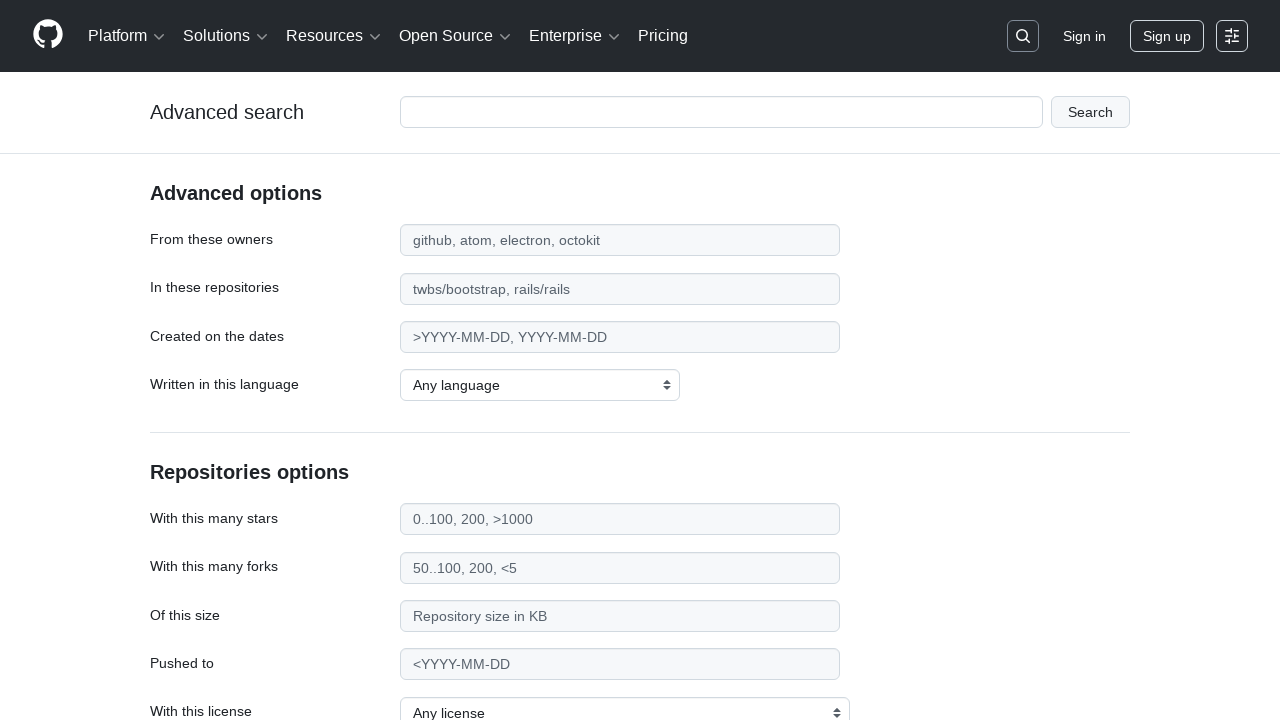

Filled search term field with 'playwright-testing' on #adv_code_search input.js-advanced-search-input
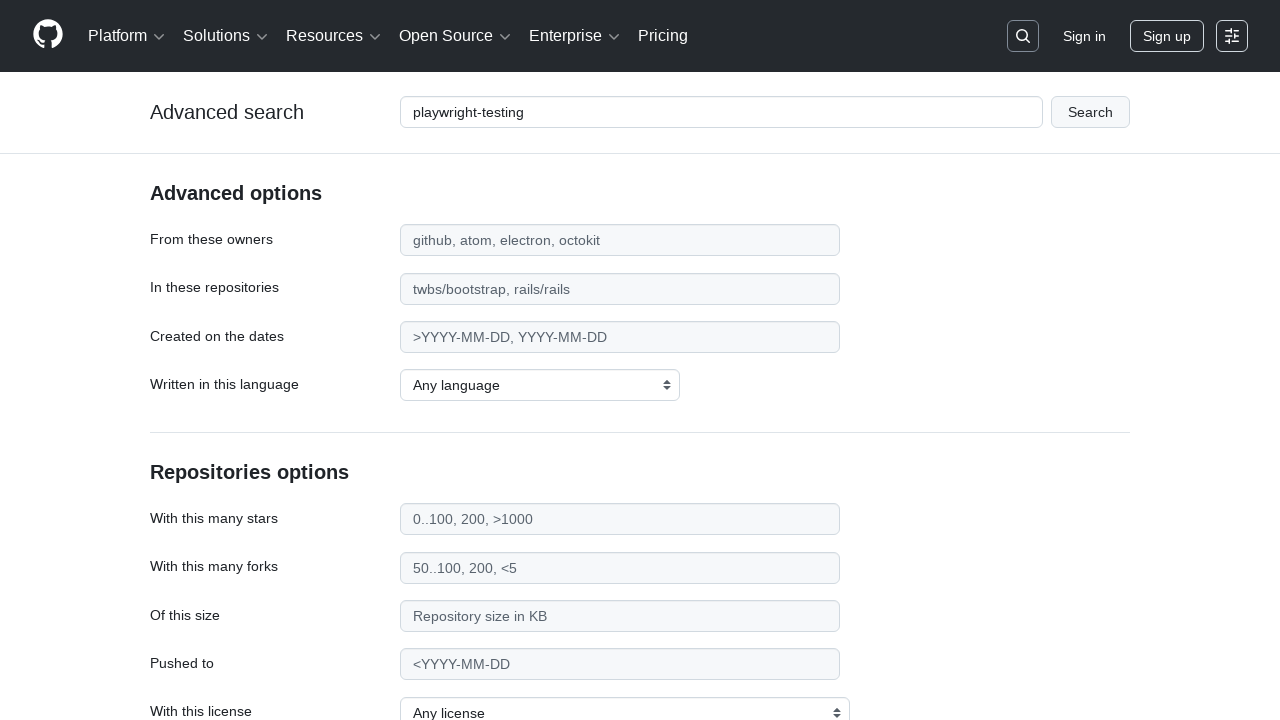

Filled repository owner field with 'microsoft' on #search_from
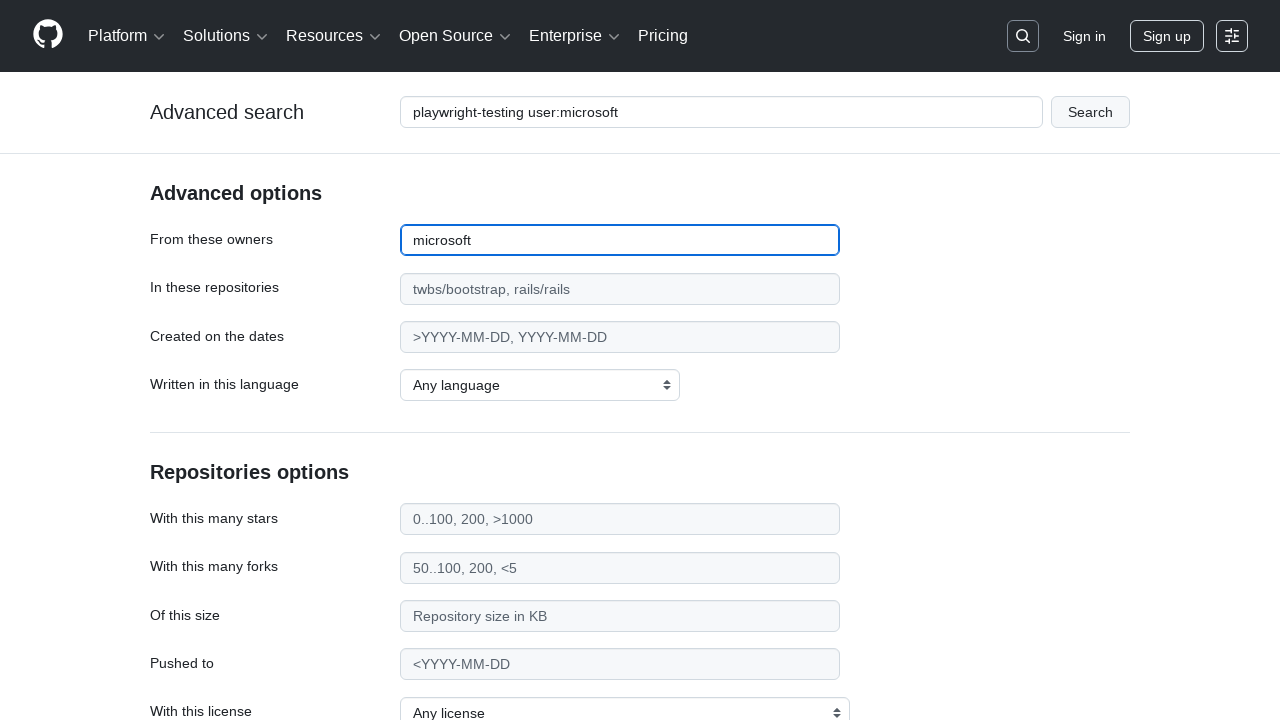

Filled date filter field with '>2020' on #search_date
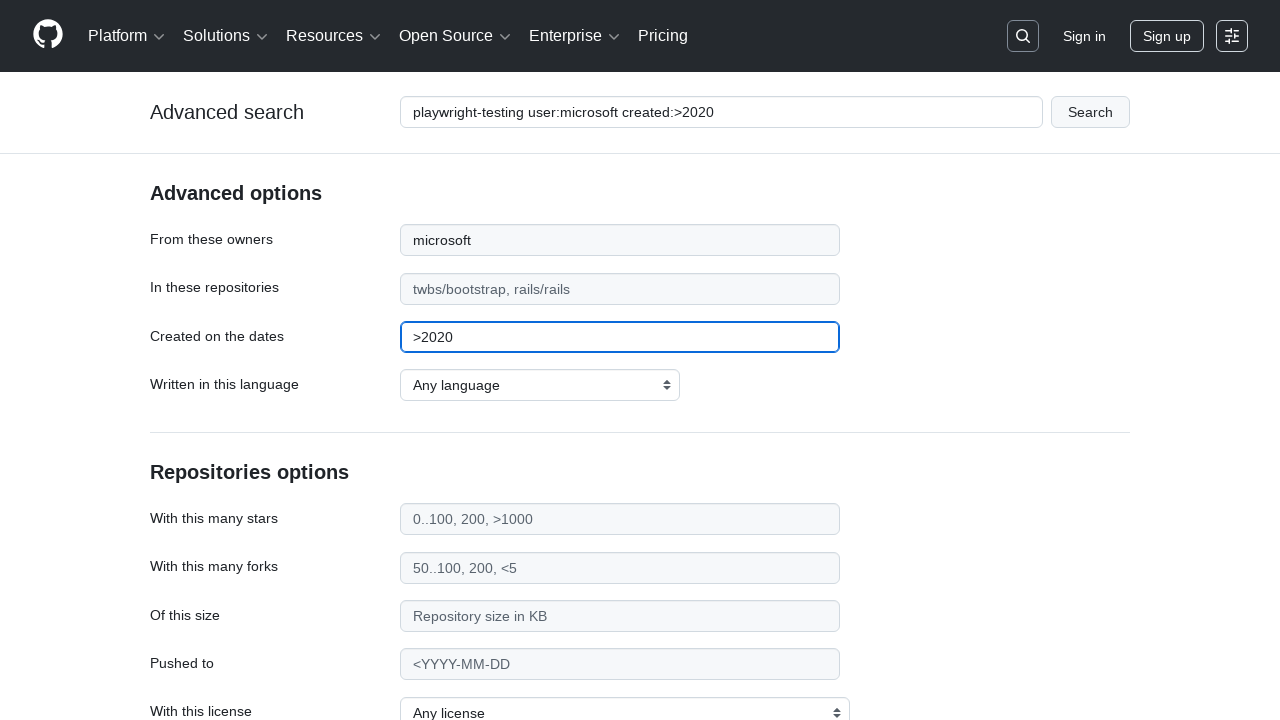

Selected 'TypeScript' from programming language dropdown on select#search_language
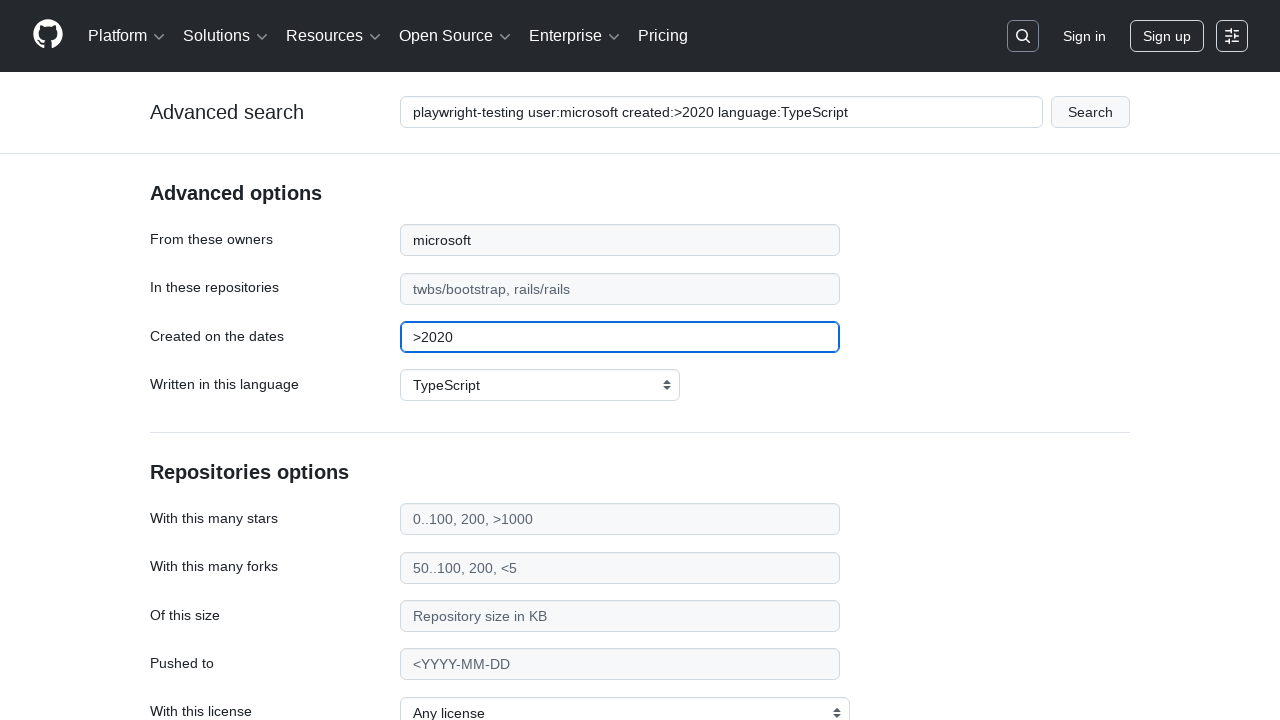

Clicked submit button to execute GitHub advanced search at (1090, 112) on #adv_code_search button[type="submit"]
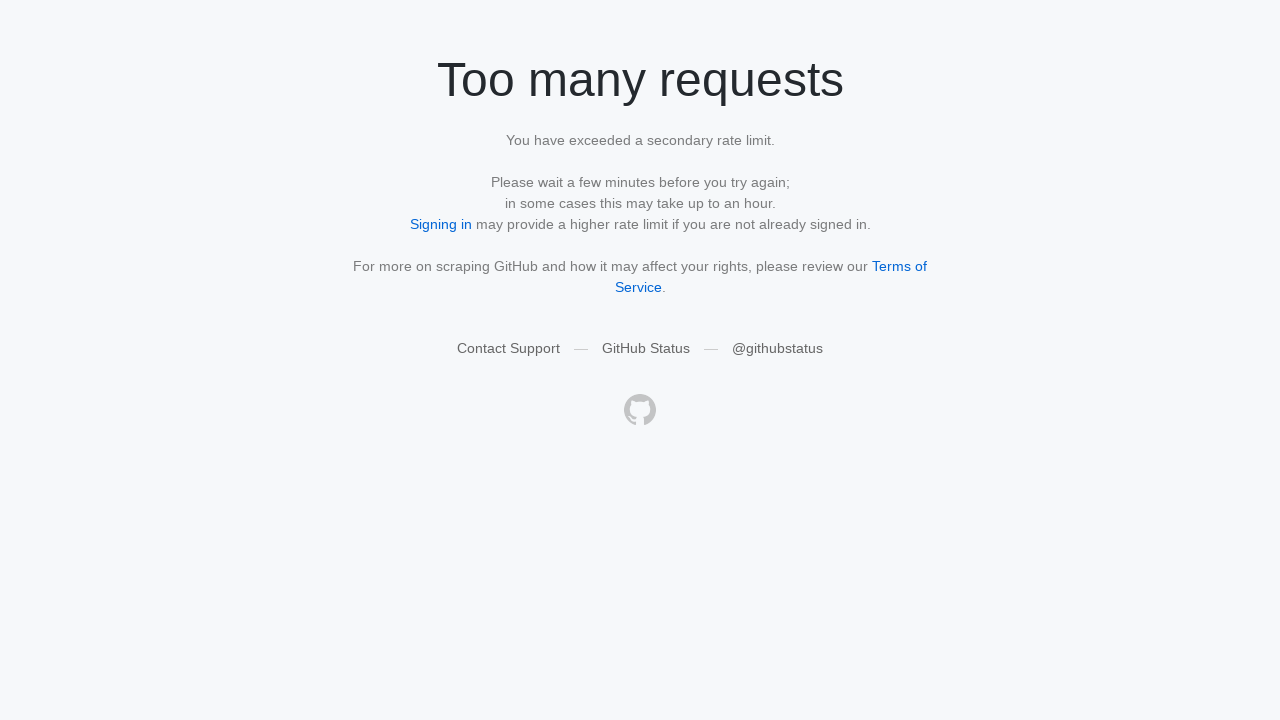

Search results page loaded and network activity completed
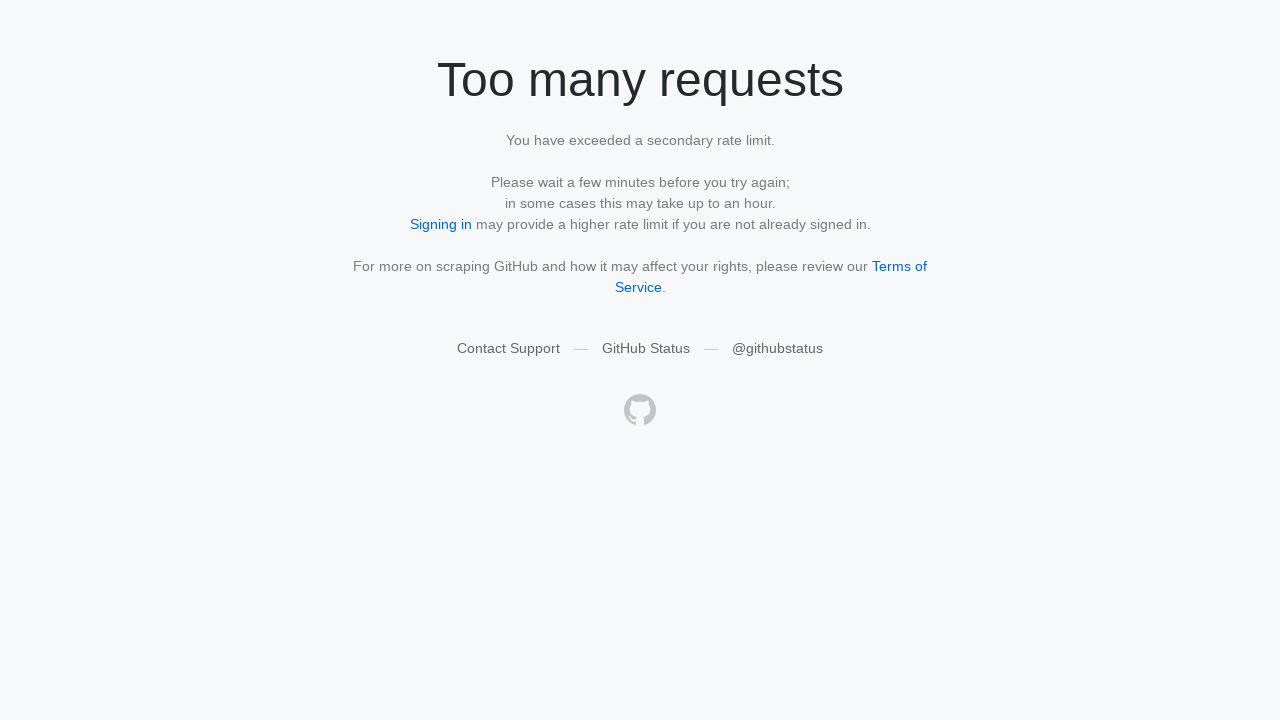

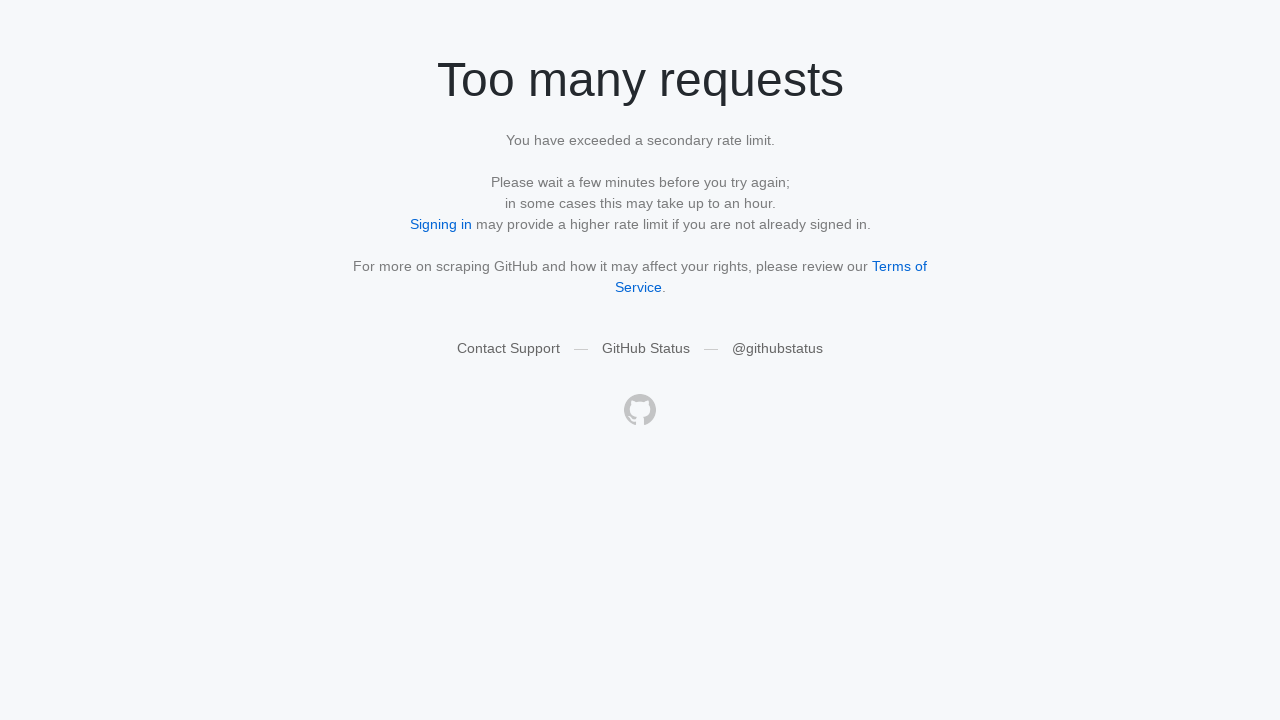